Tests hover functionality by hovering over the first user image and verifying the hidden caption becomes visible with user information

Starting URL: https://the-internet.herokuapp.com/hovers

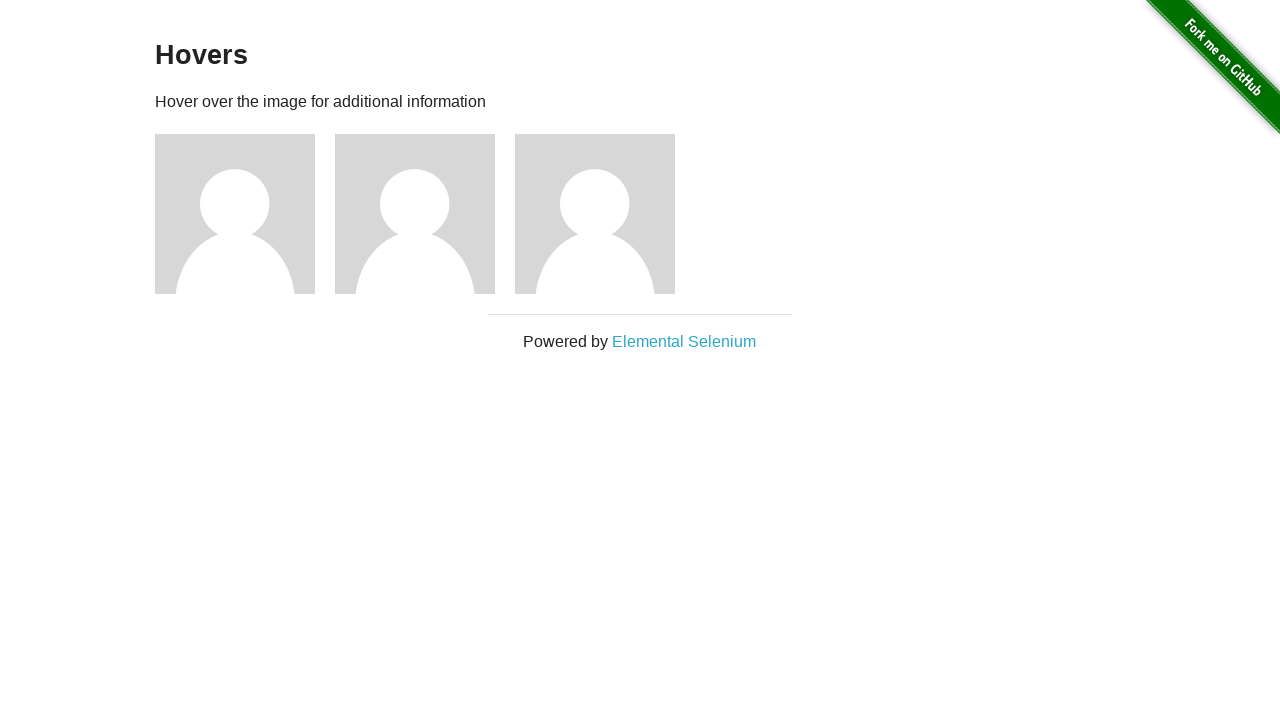

Waited for hover elements to load
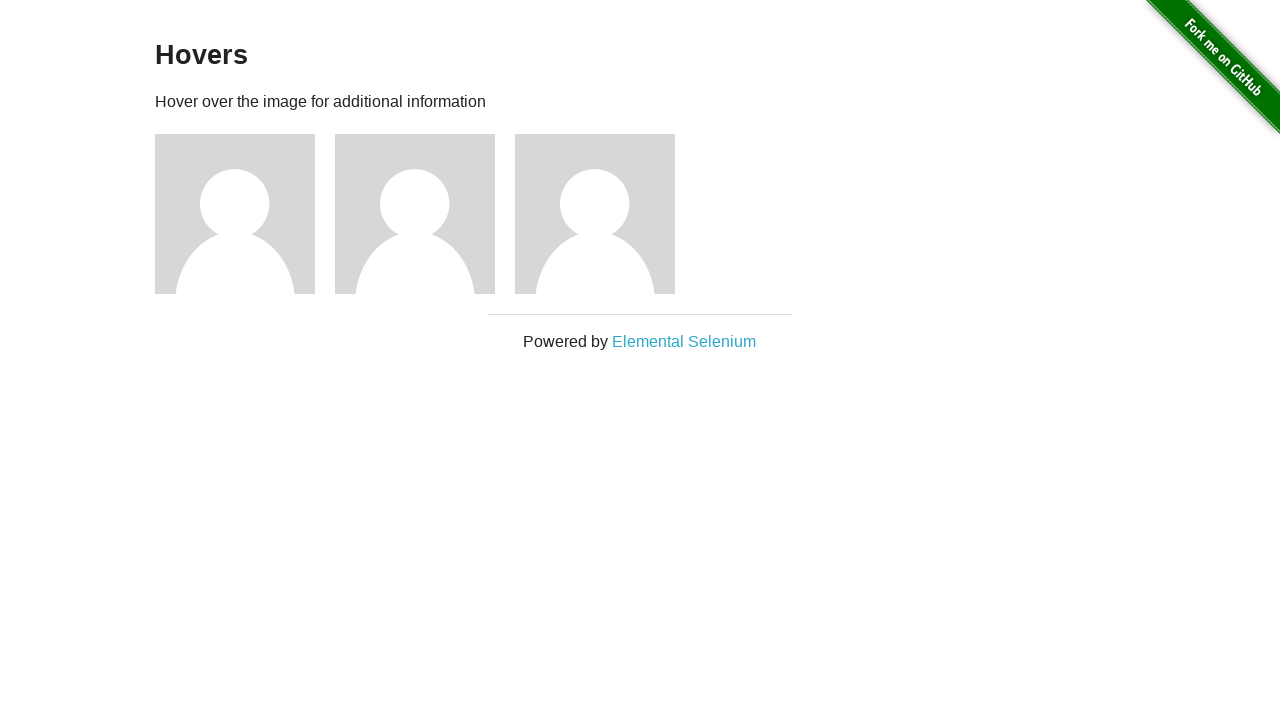

Hovered over the first user image at (245, 214) on .example>div >> nth=0
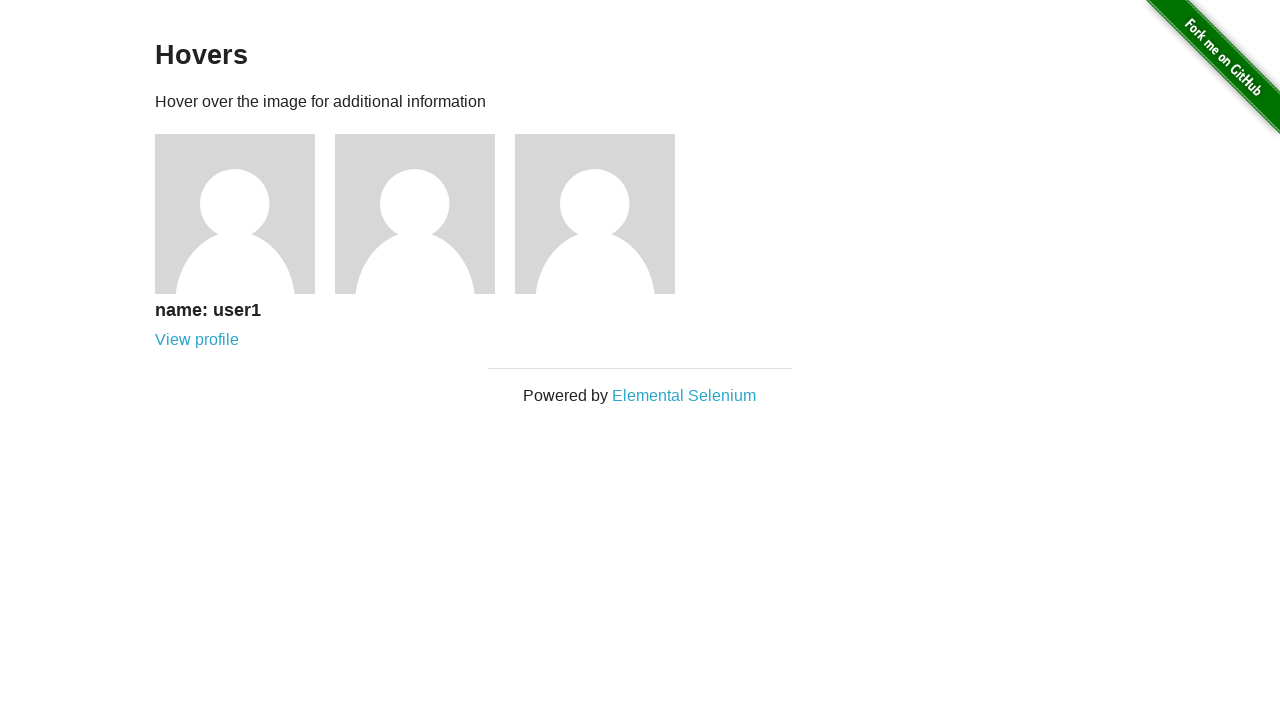

Hidden caption became visible with user information
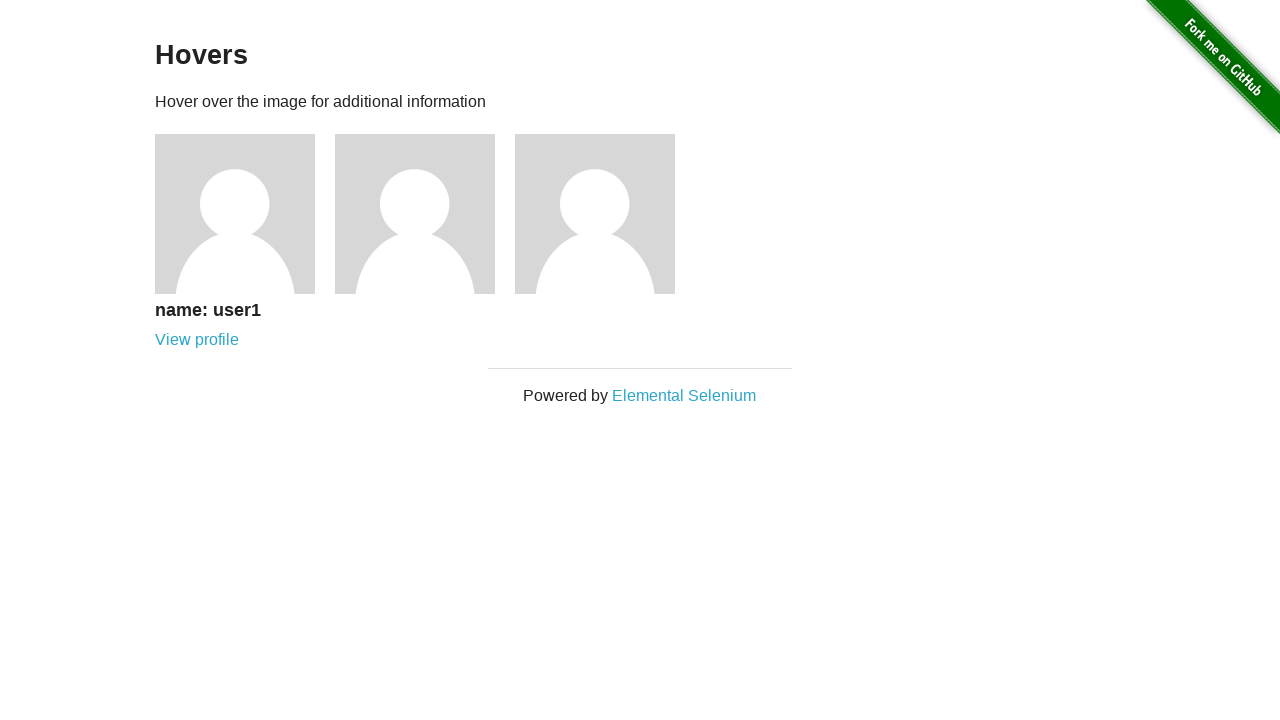

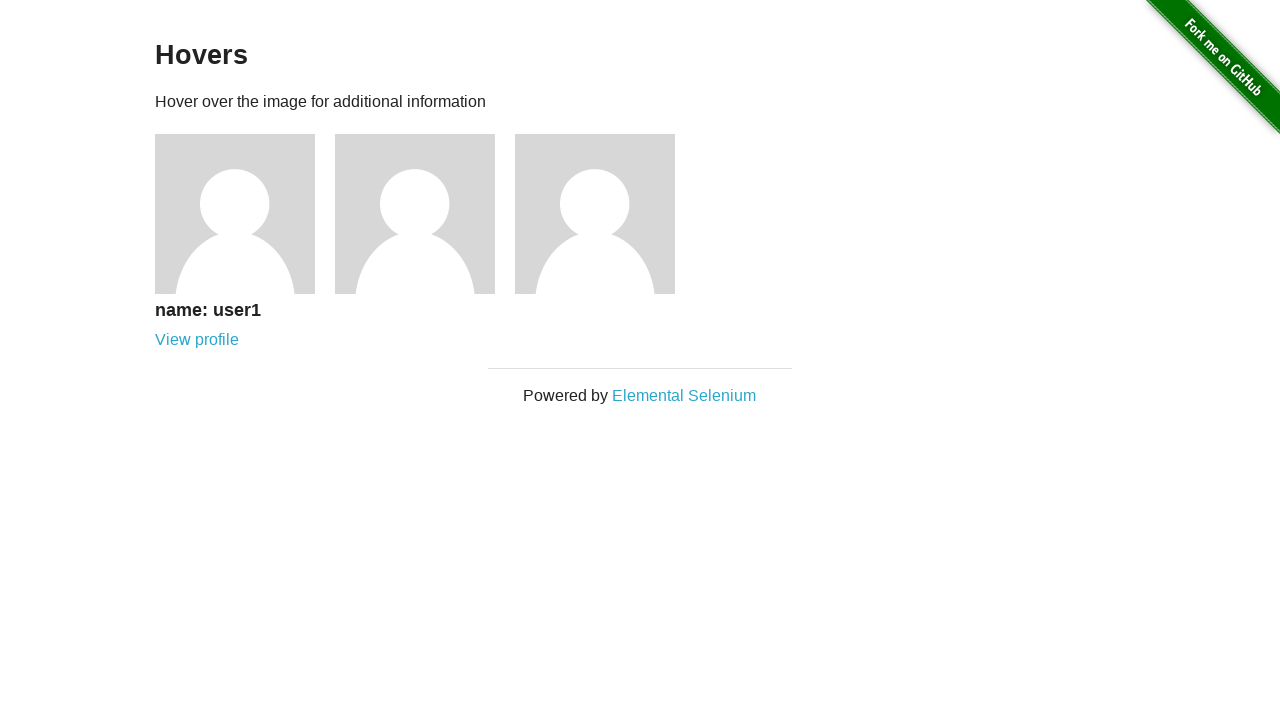